Tests drag and drop functionality on jQuery UI demo page by dragging an element and dropping it onto a target

Starting URL: https://jqueryui.com/droppable/

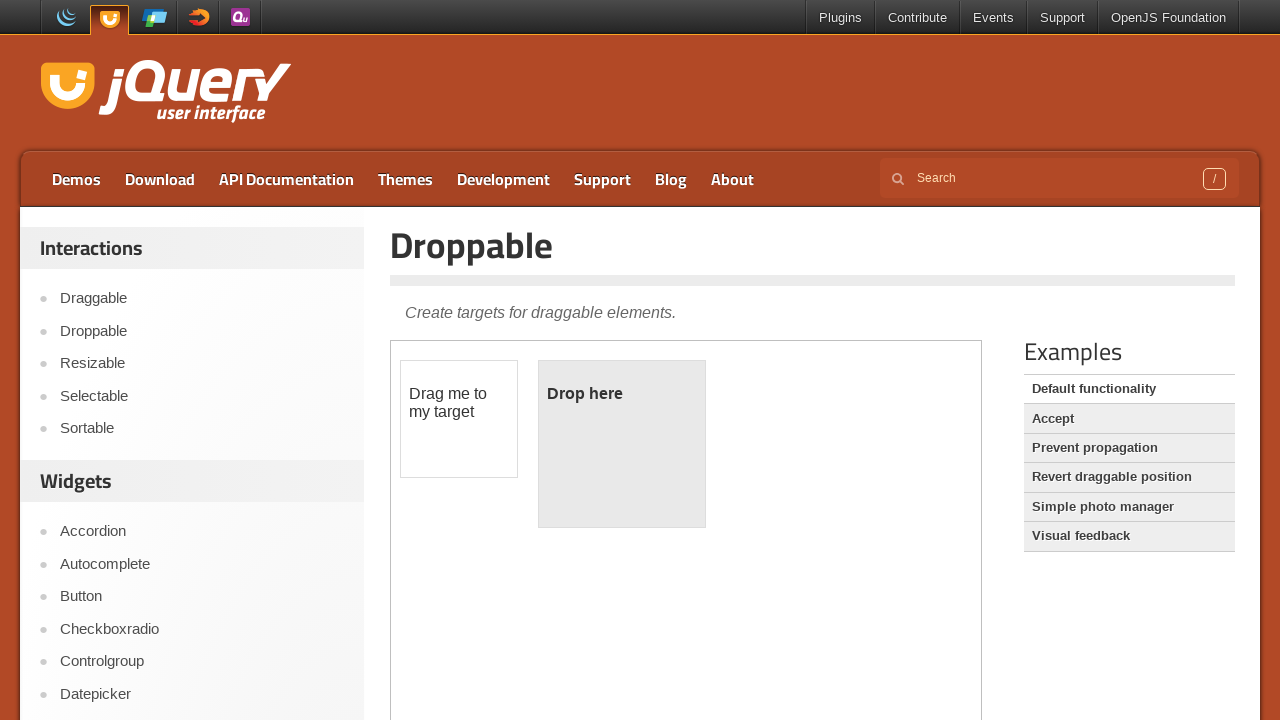

Located demo iframe
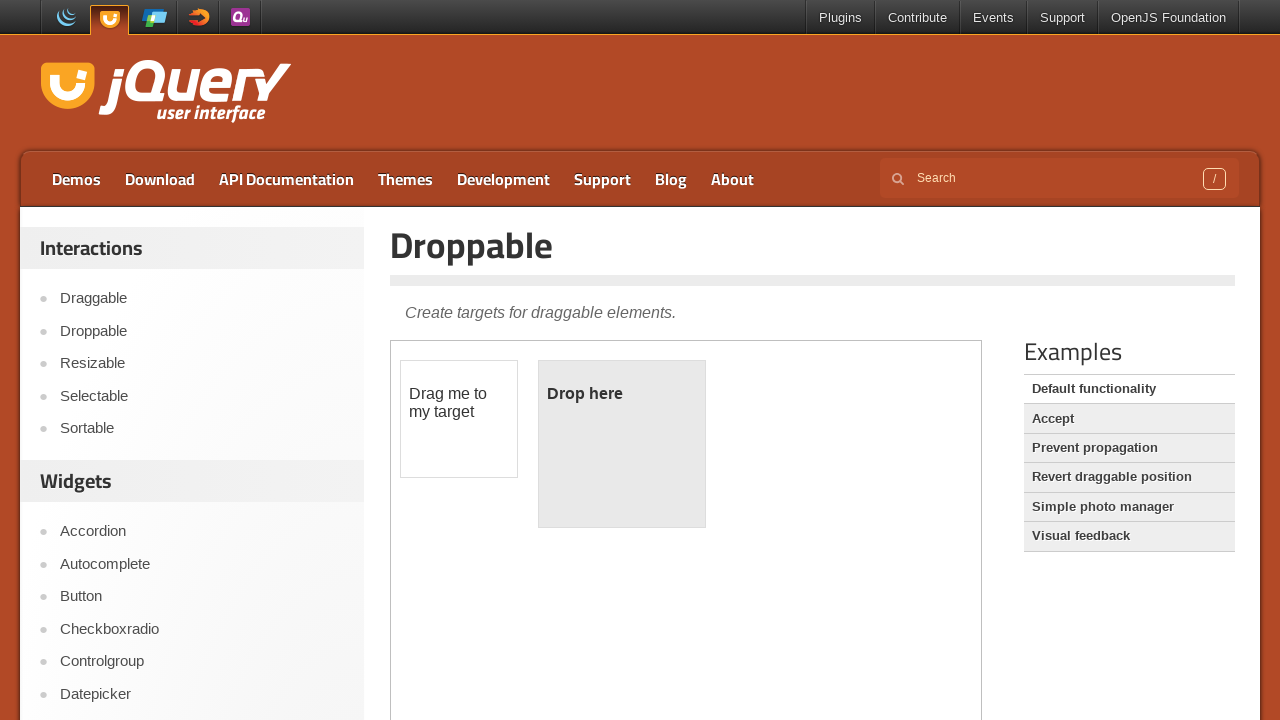

Located draggable element
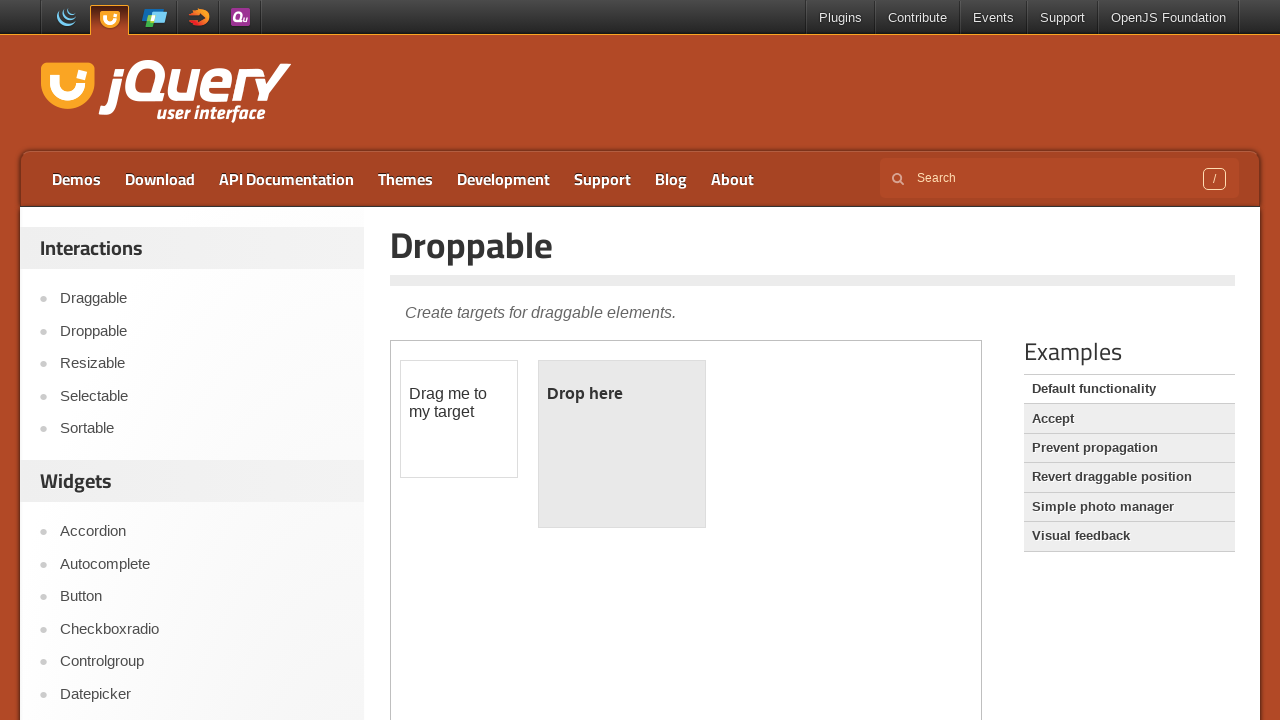

Located droppable target element
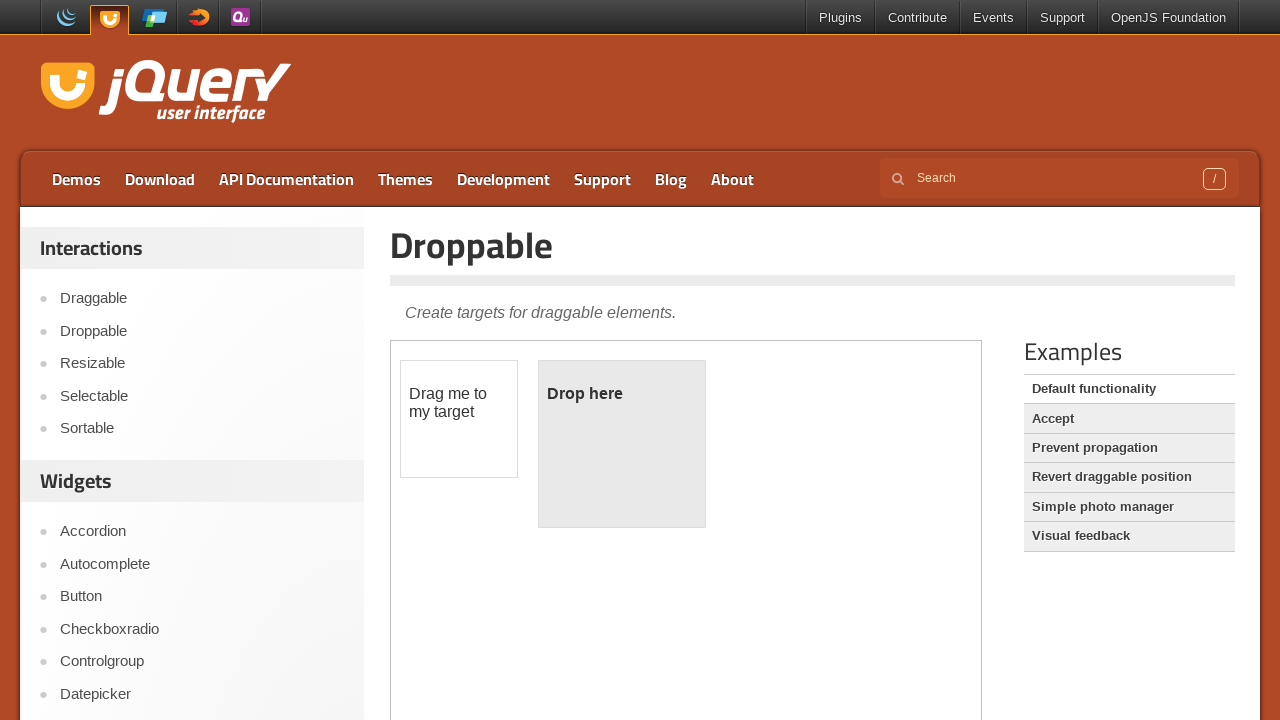

Dragged element onto droppable target at (622, 444)
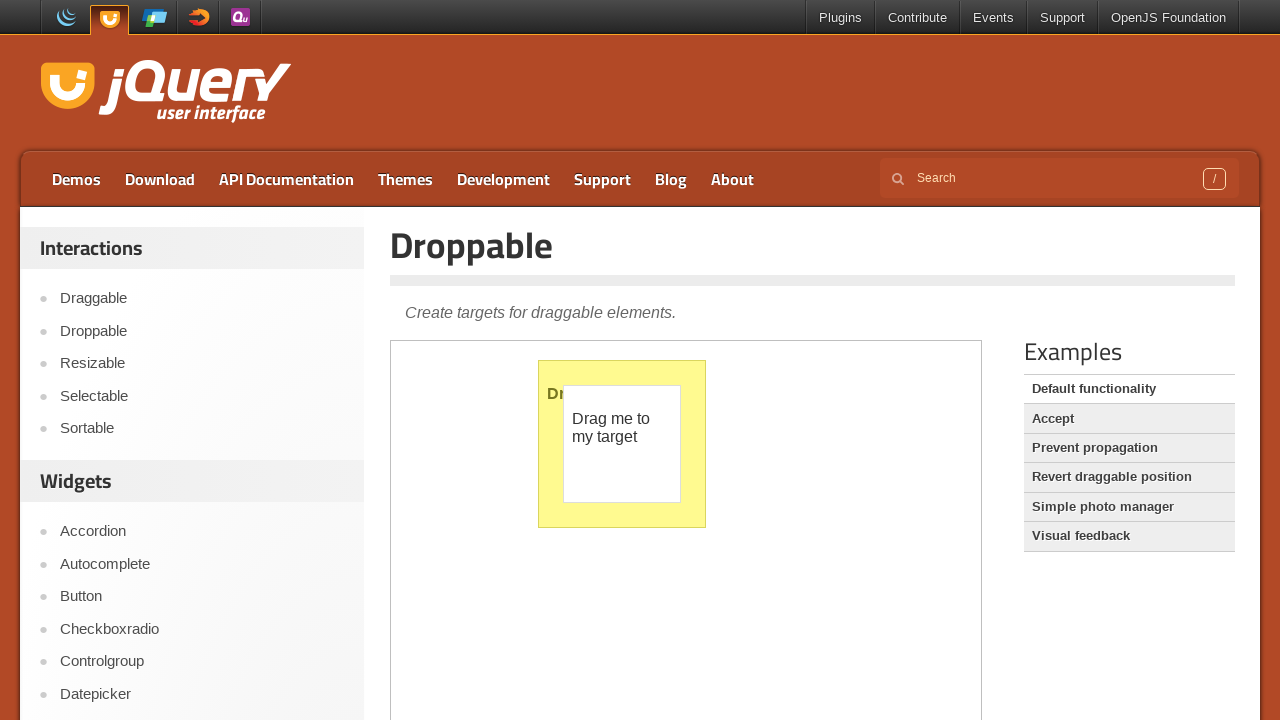

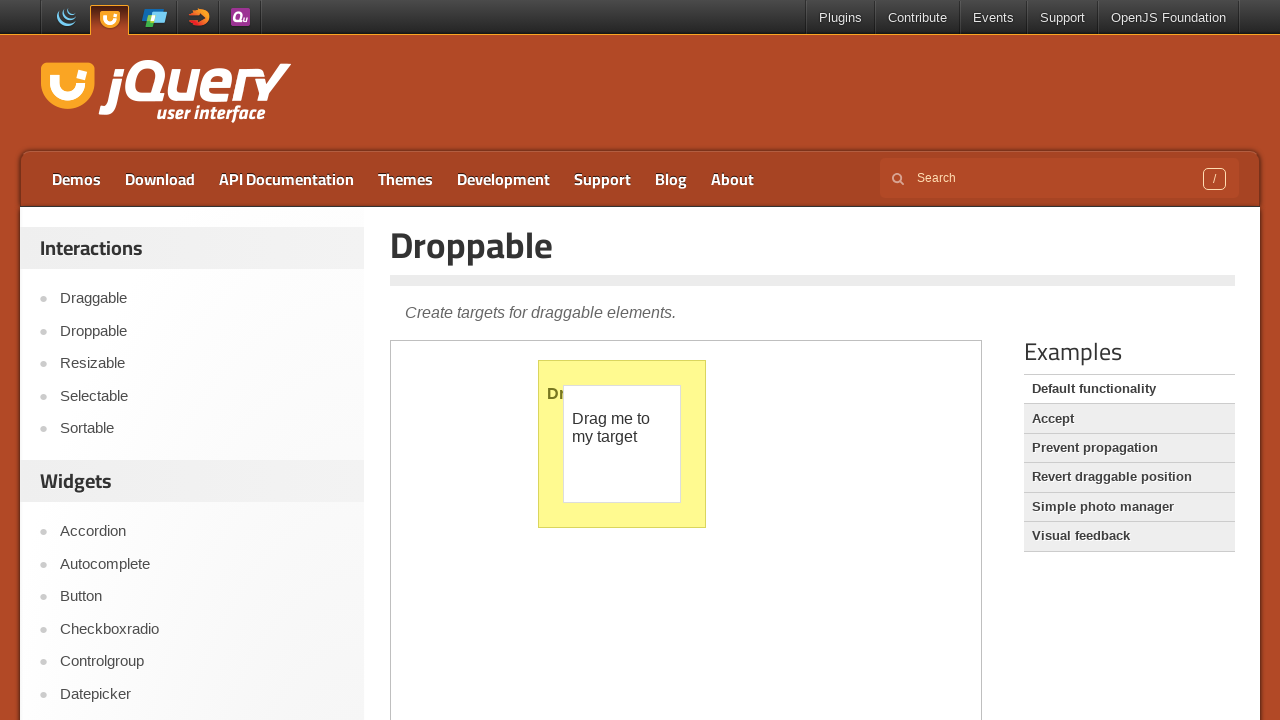